Demonstrates scrolling down a Douban movie ranking page by executing JavaScript to scroll 10000 pixels

Starting URL: https://movie.douban.com/typerank?type_name=剧情&type=11&interval_id=100:90&action=

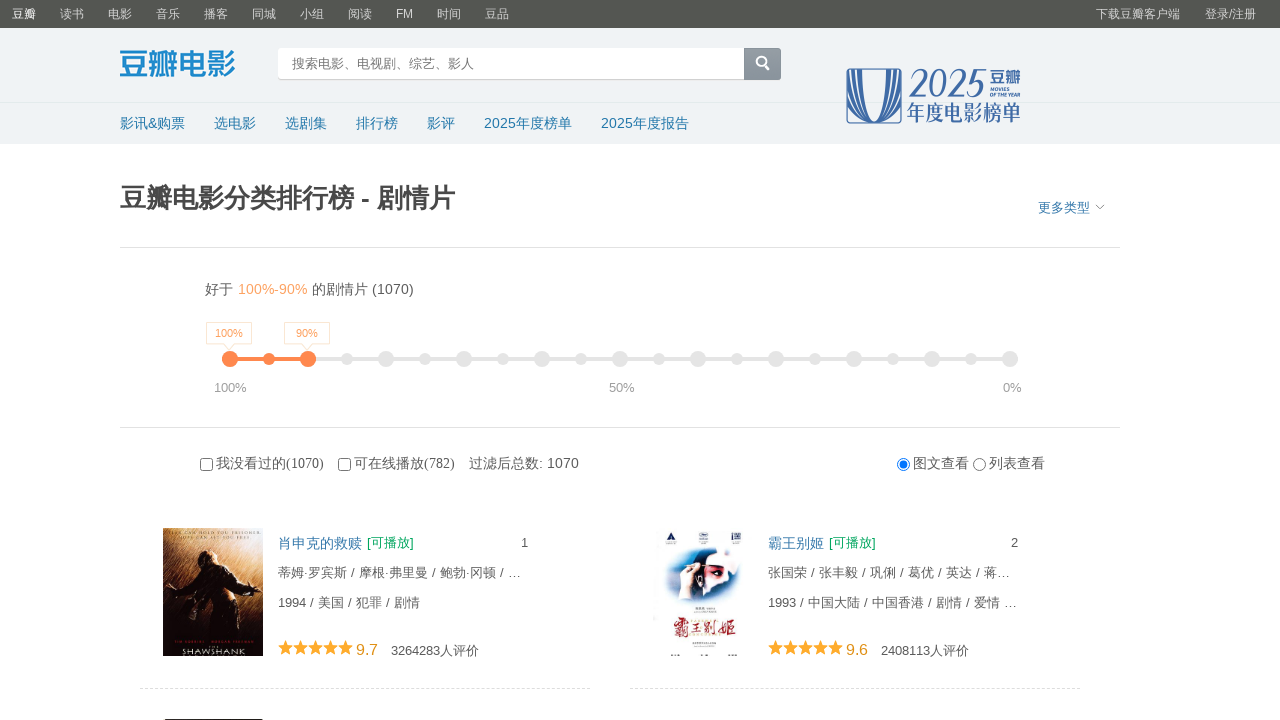

Waited for page to load (networkidle)
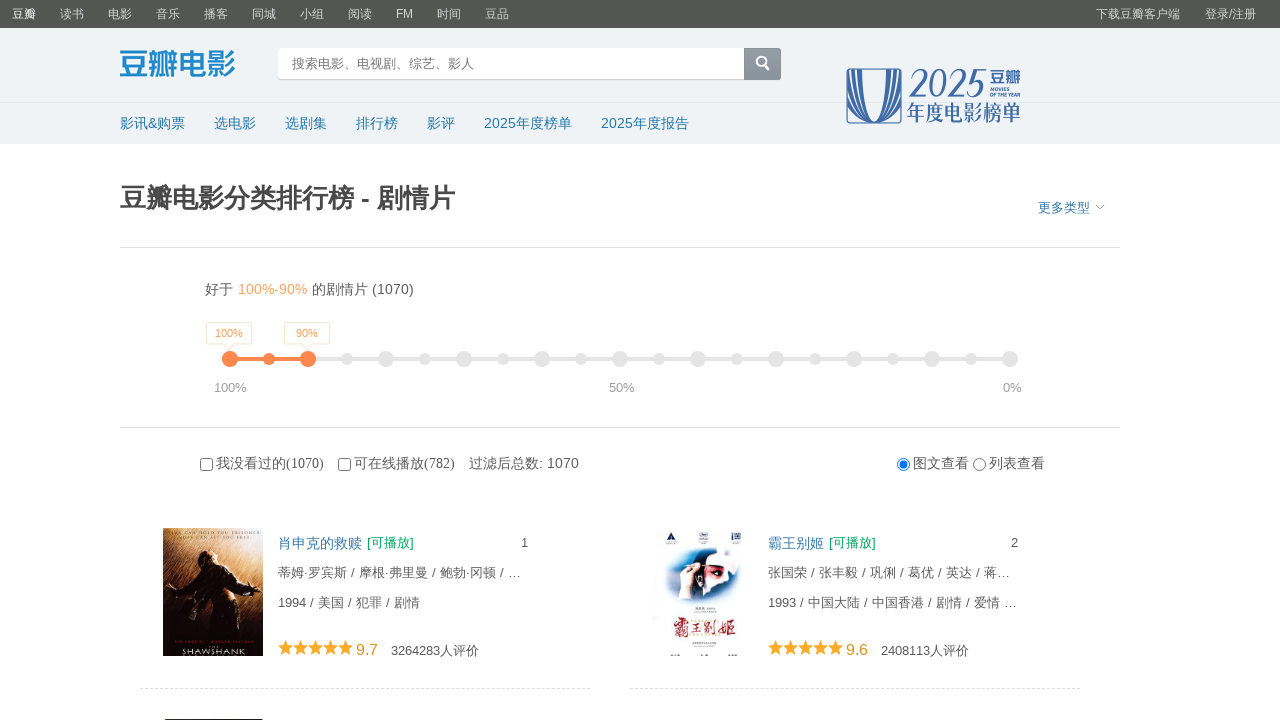

Executed JavaScript to scroll down 10000 pixels on Douban movie ranking page
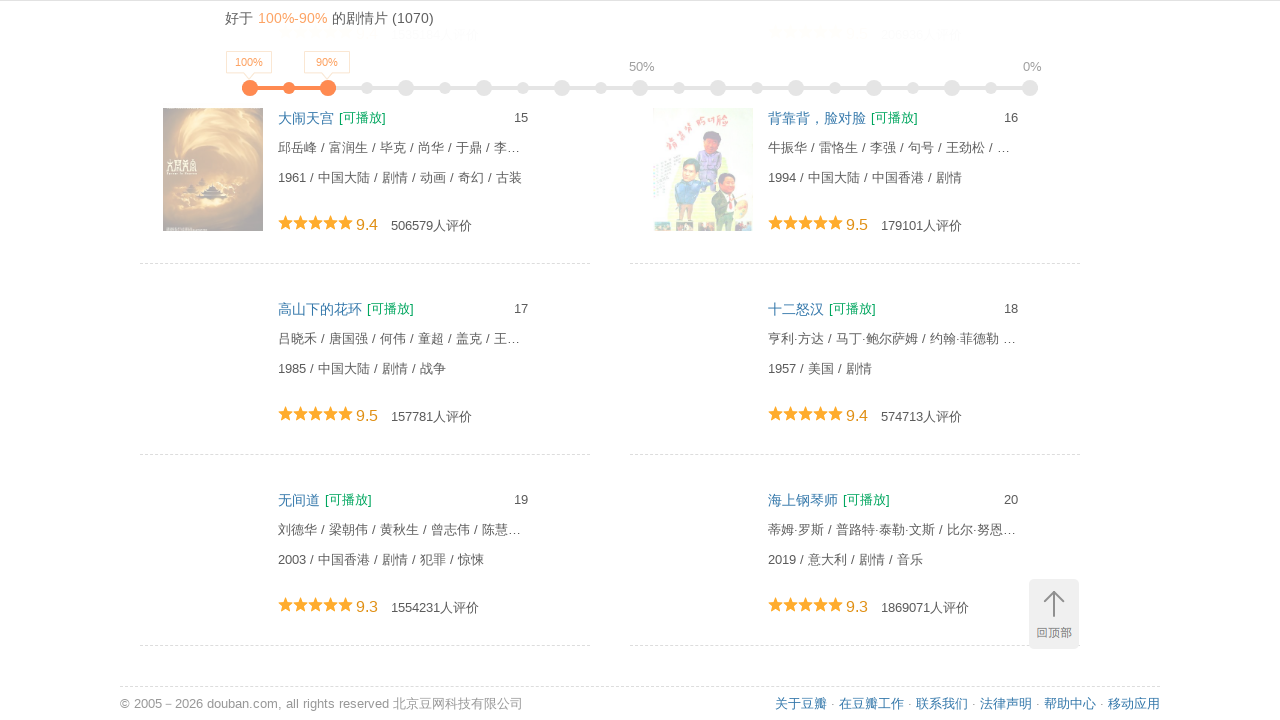

Waited 2 seconds for lazy-loaded content to appear
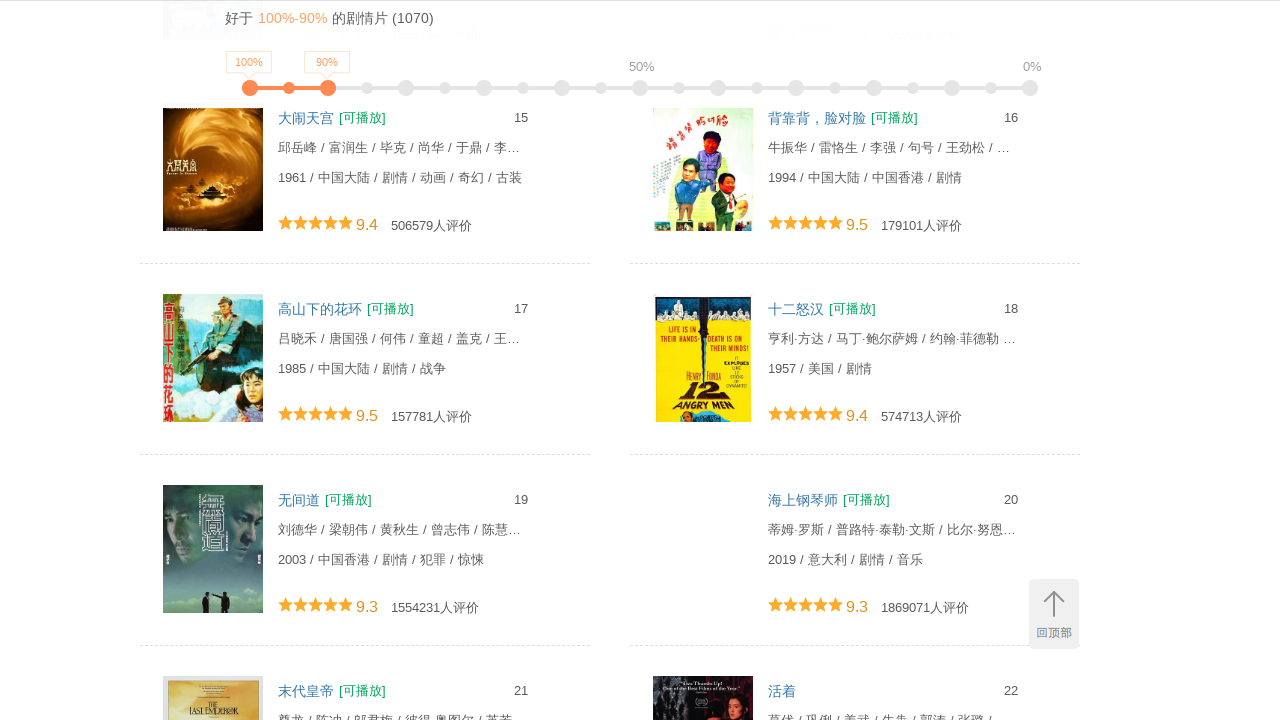

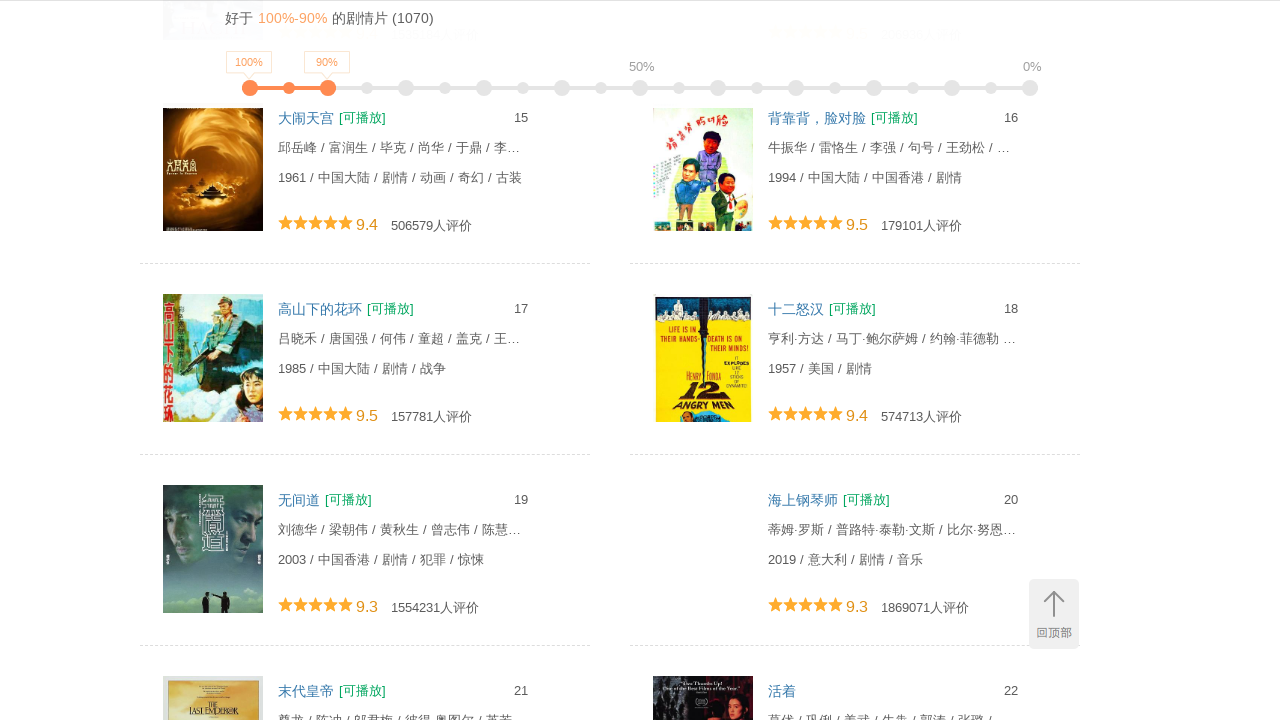